Tests registration form validation with password that is too short (less than 6 characters).

Starting URL: https://alada.vn/tai-khoan/dang-ky.html

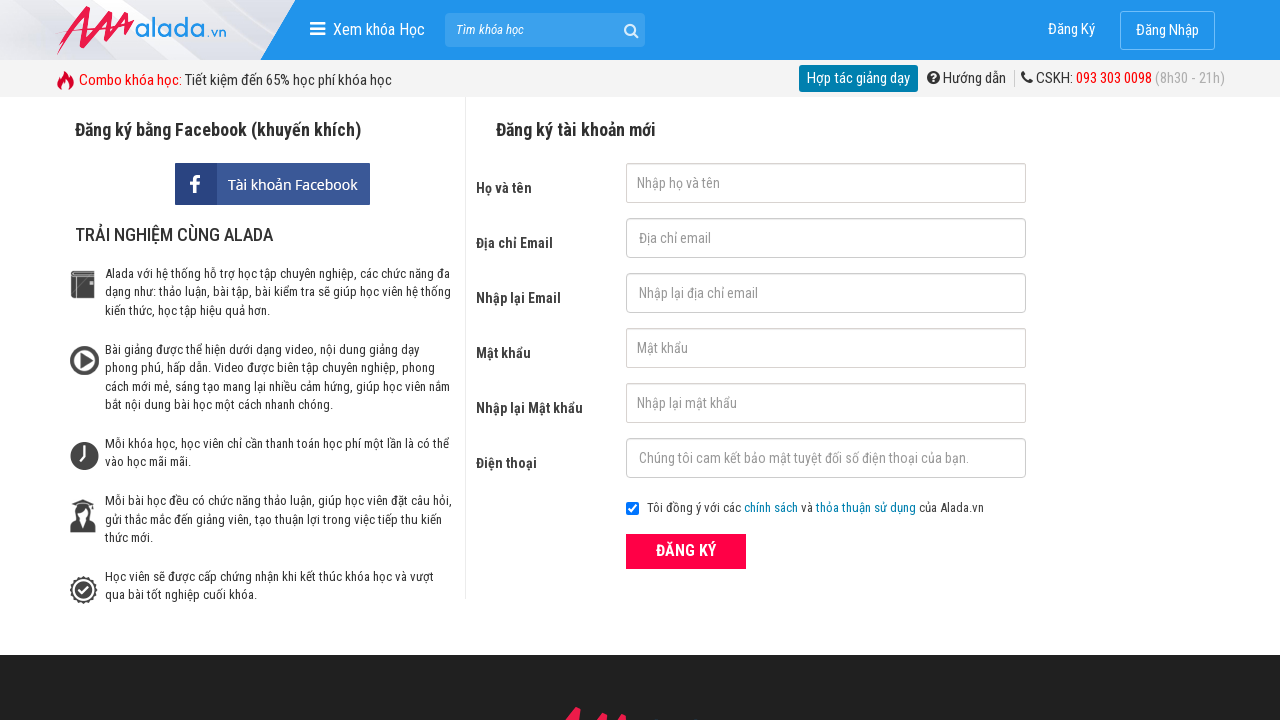

Filled first name field with 'Donald Trump' on input[name='txtFirstname']
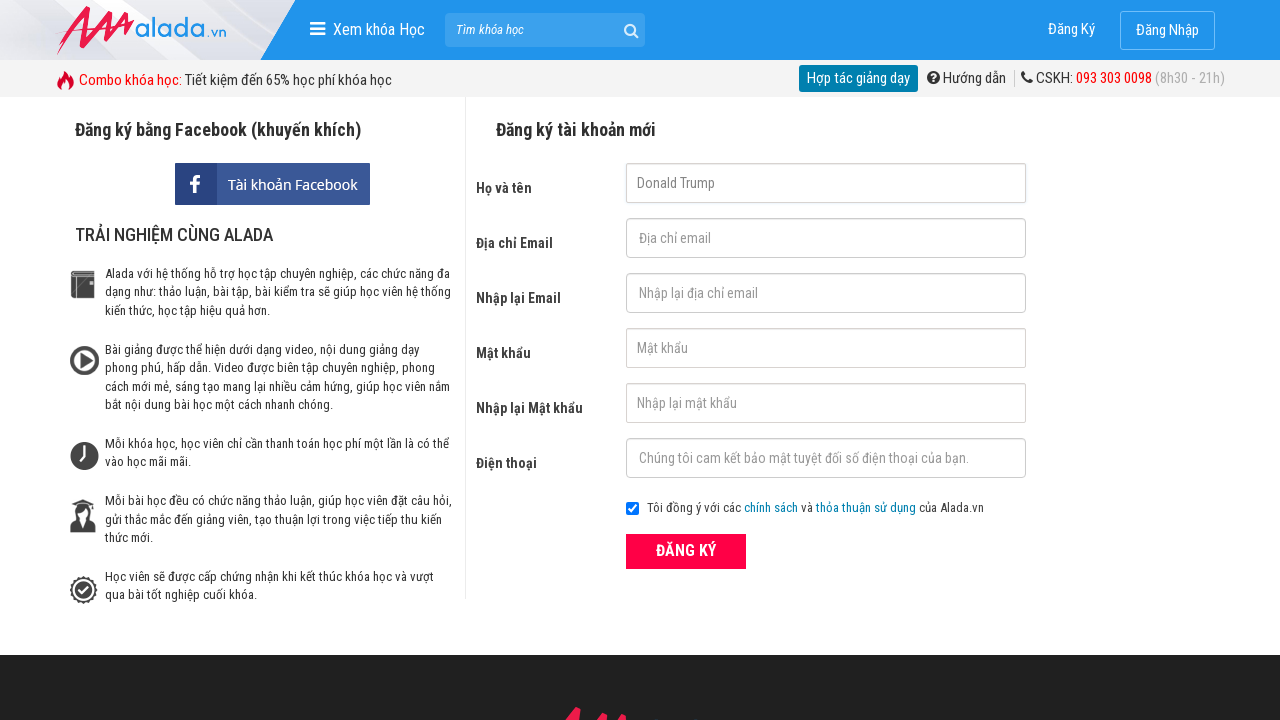

Filled email field with 'abc123@gmail.com' on input[name='txtEmail']
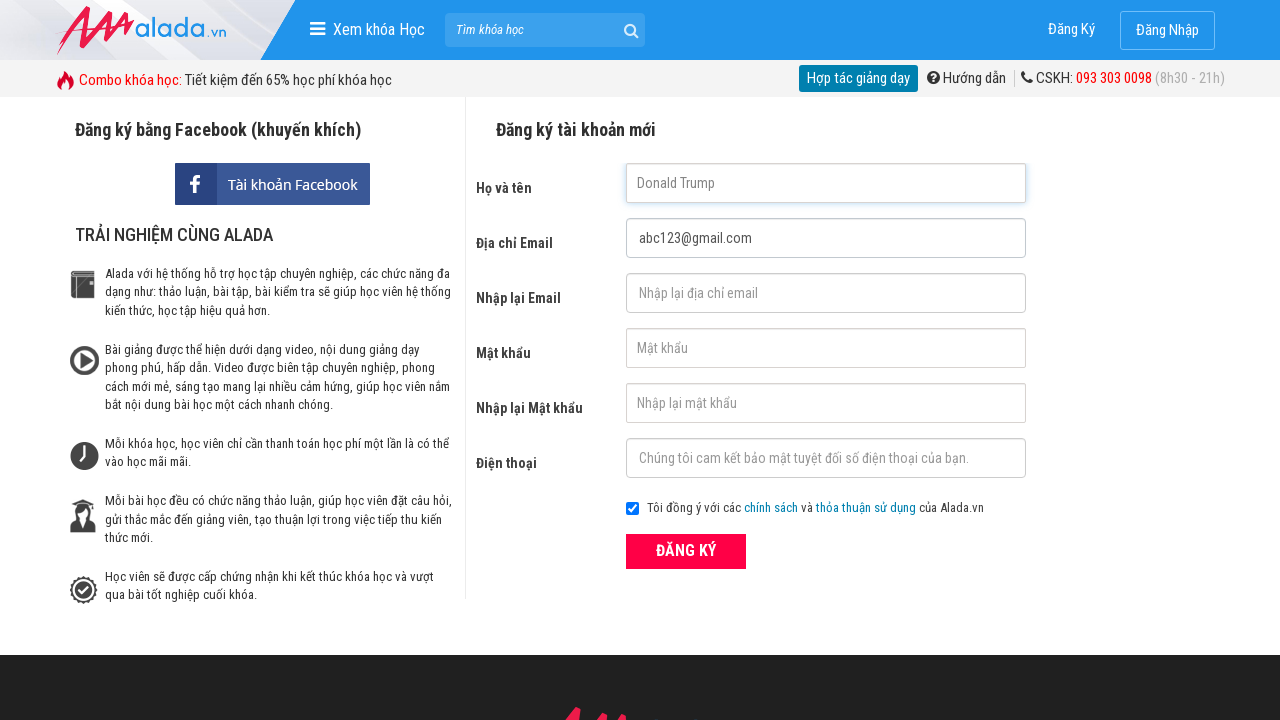

Filled confirm email field with 'abc123@gmail.com' on input[name='txtCEmail']
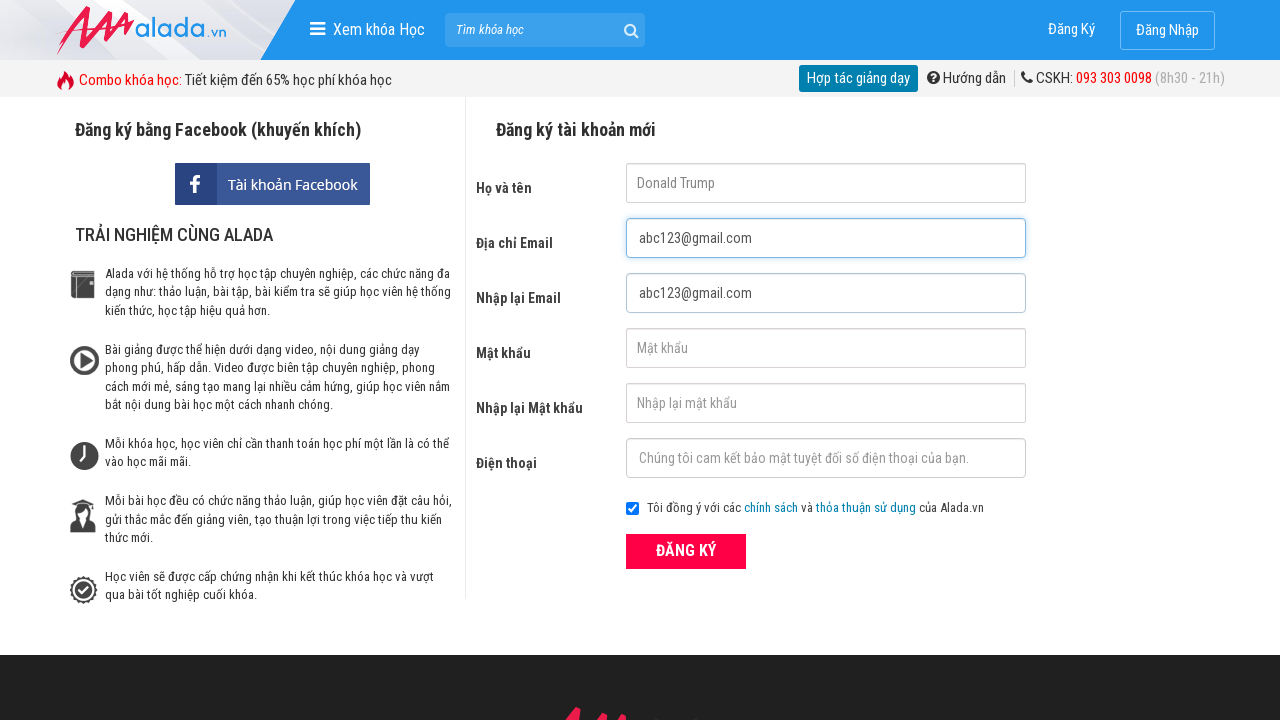

Filled password field with '12345' (less than 6 characters) on input[name='txtPassword']
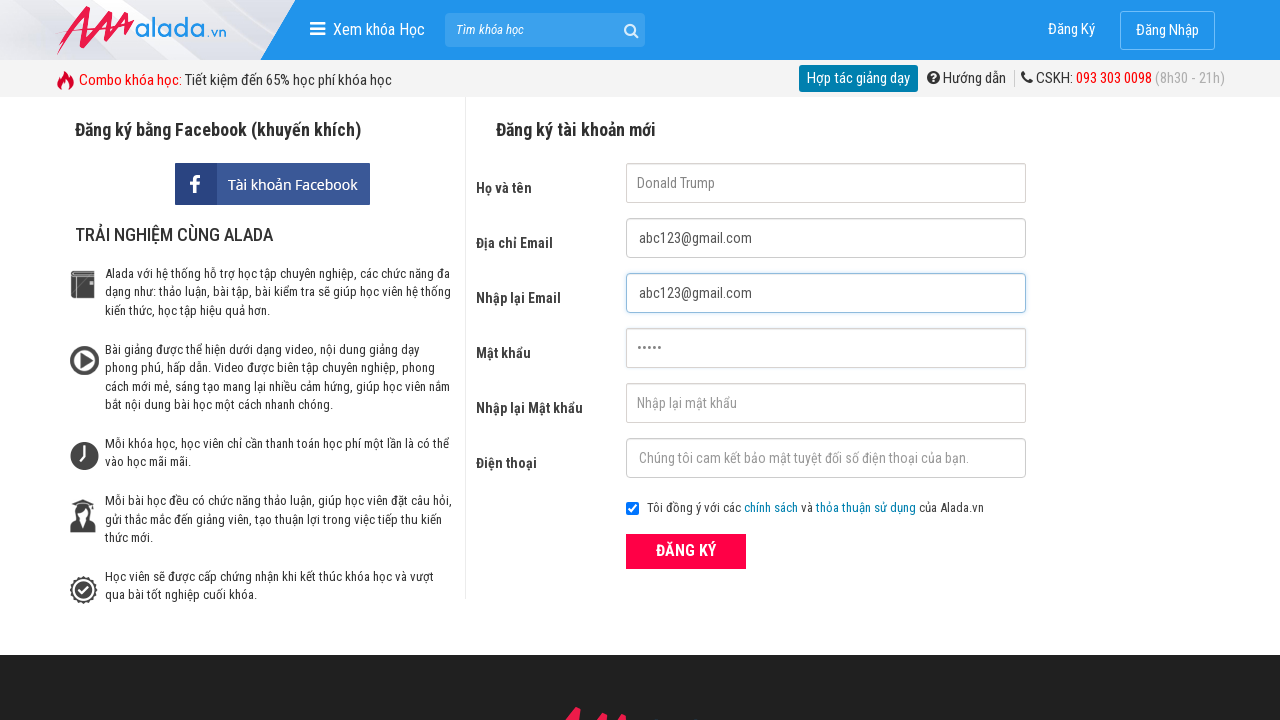

Filled confirm password field with '12345' on input[name='txtCPassword']
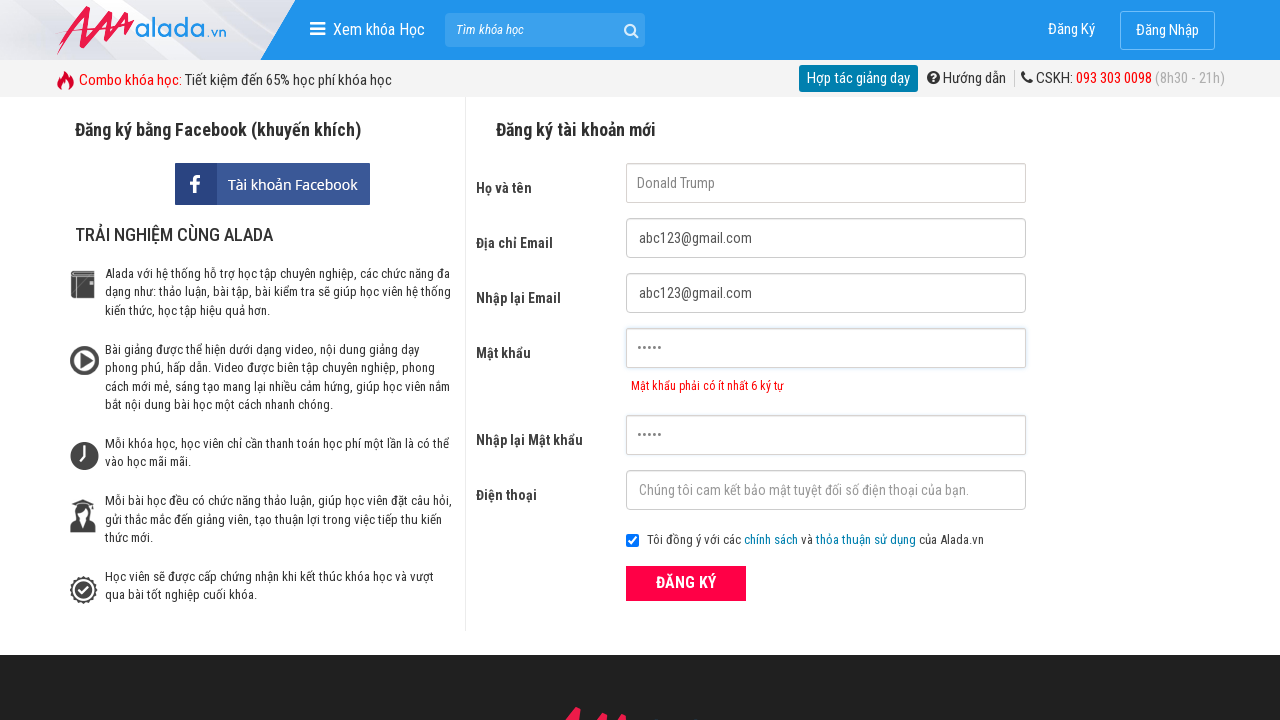

Filled phone field with '0912345678' on input[name='txtPhone']
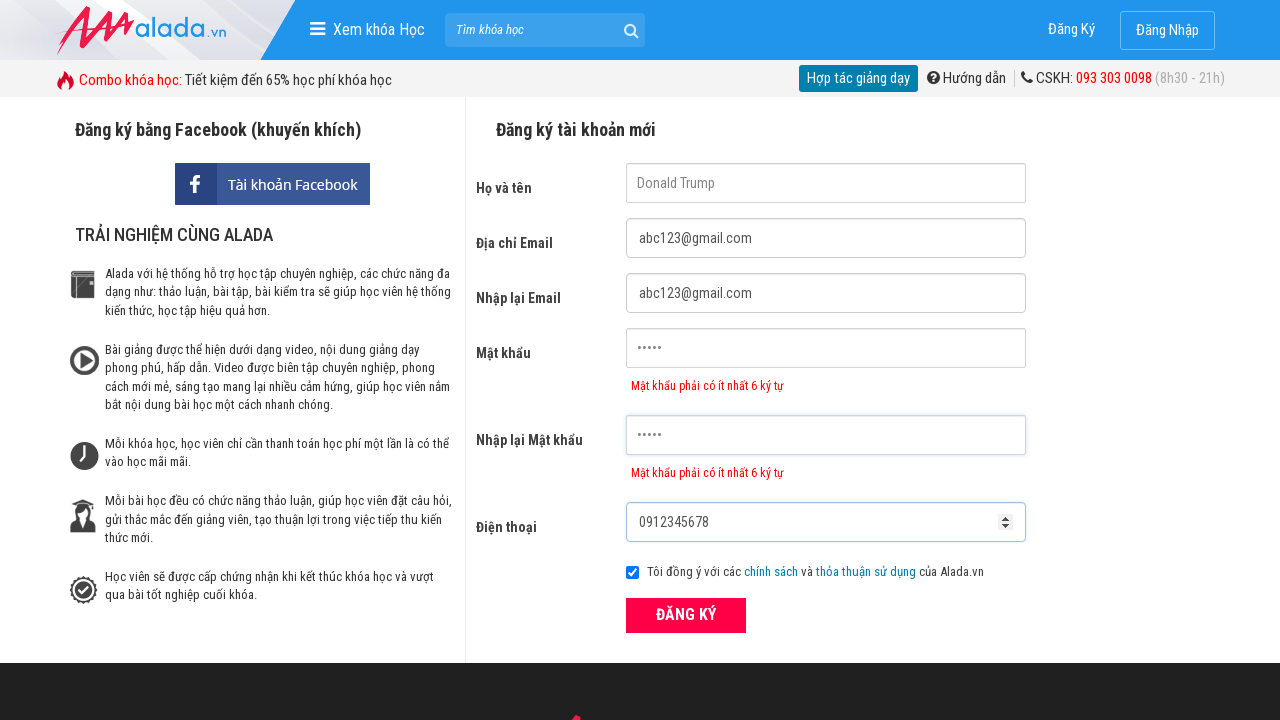

Clicked register button at (686, 615) on xpath=//form[@id='frmLogin']//button[text()='ĐĂNG KÝ']
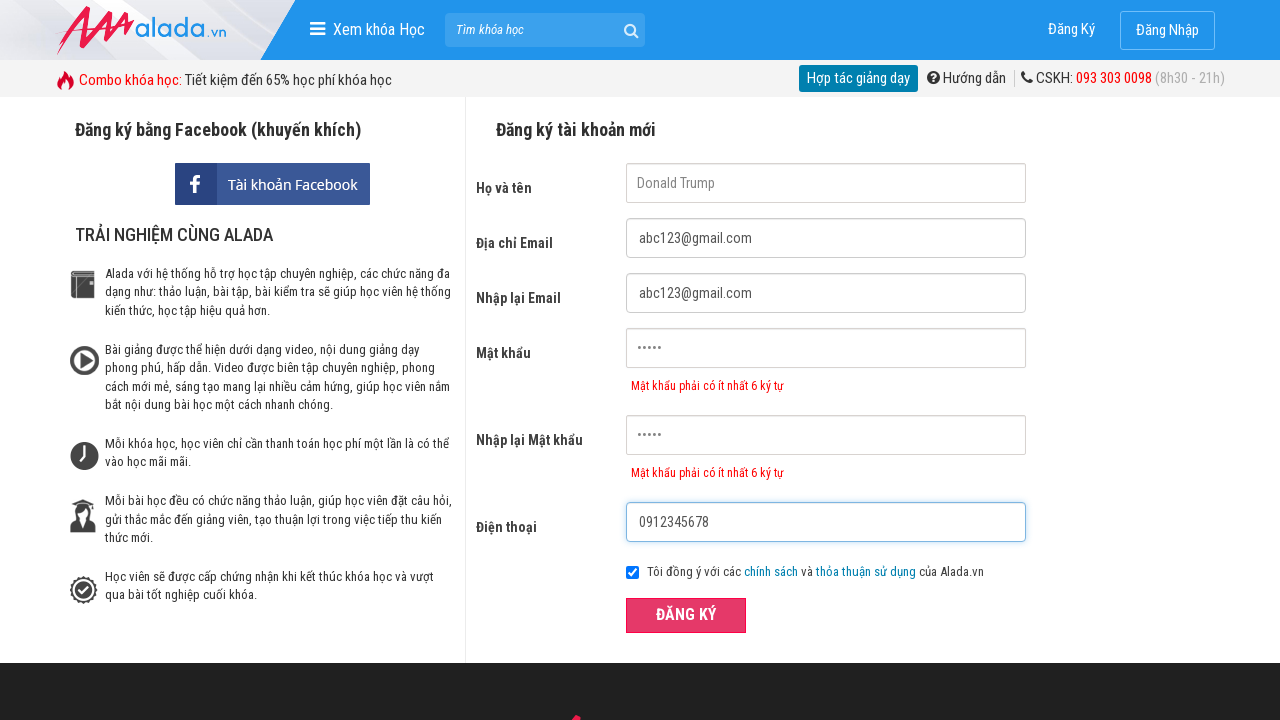

Password error message appeared validating password is too short
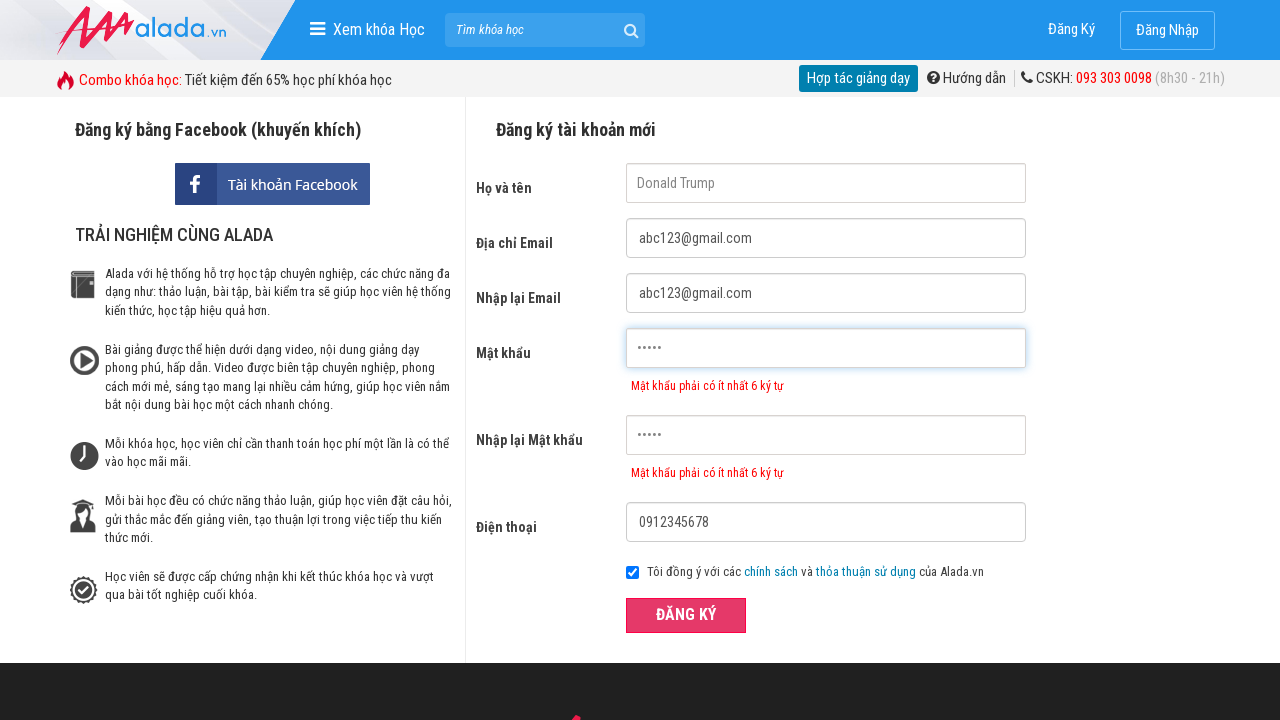

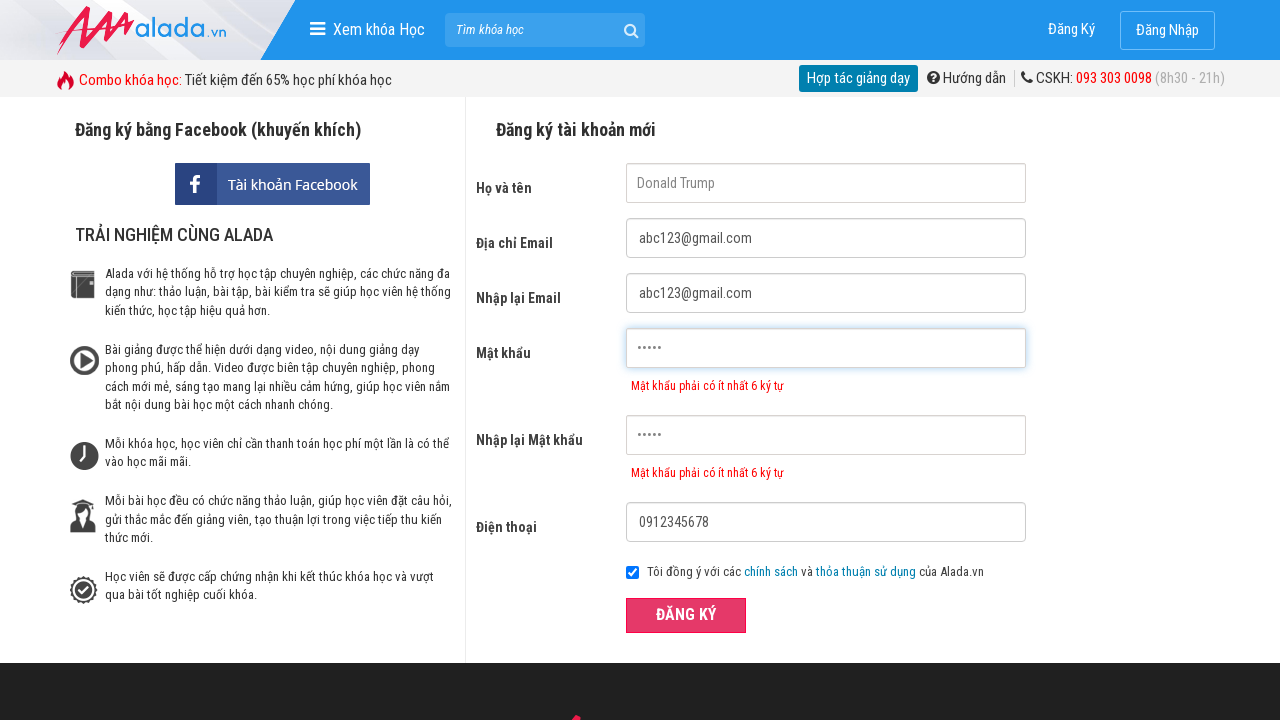